Tests the Input Form Submit functionality by clicking the link, first attempting to submit an empty form to trigger validation, then filling all required fields including name, email, password, company, website, country dropdown, city, address, state, and zip code, and finally submitting the form.

Starting URL: https://www.lambdatest.com/selenium-playground

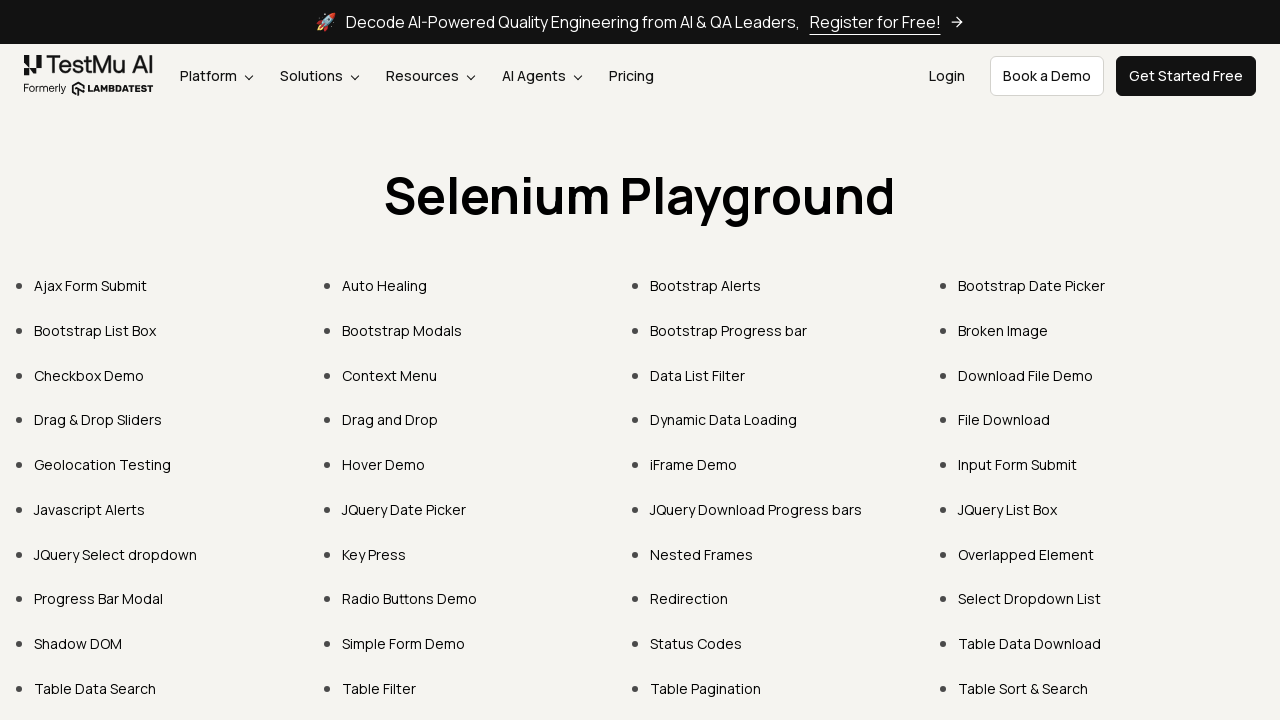

Clicked 'Input Form Submit' link at (1018, 464) on text=Input Form Submit
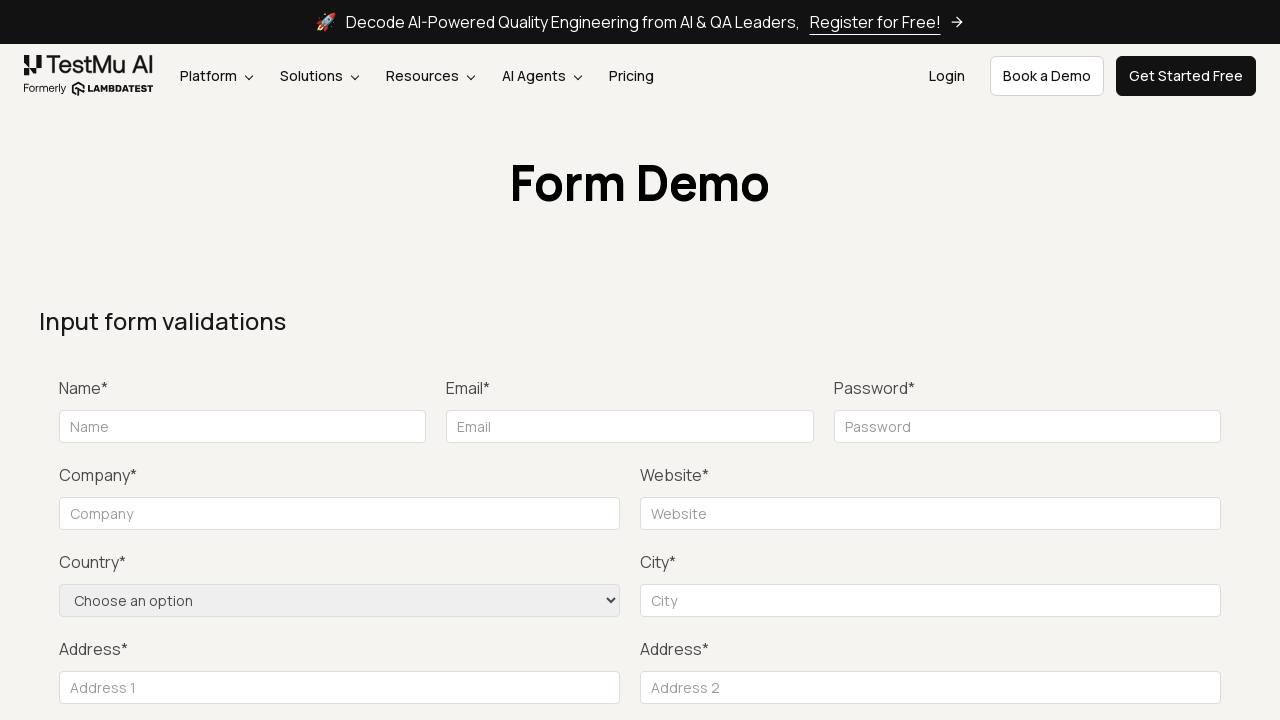

Form loaded and Submit button is visible
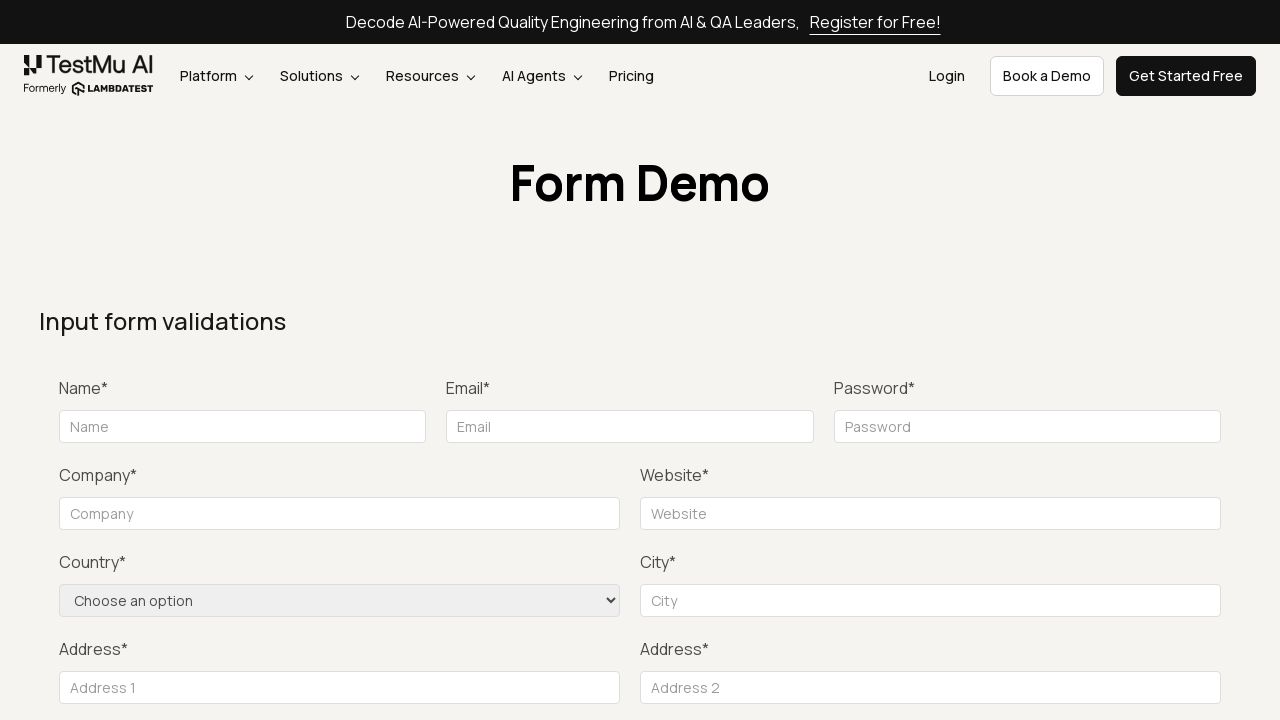

Clicked Submit button without filling form to trigger validation errors at (1131, 360) on button:has-text('Submit')
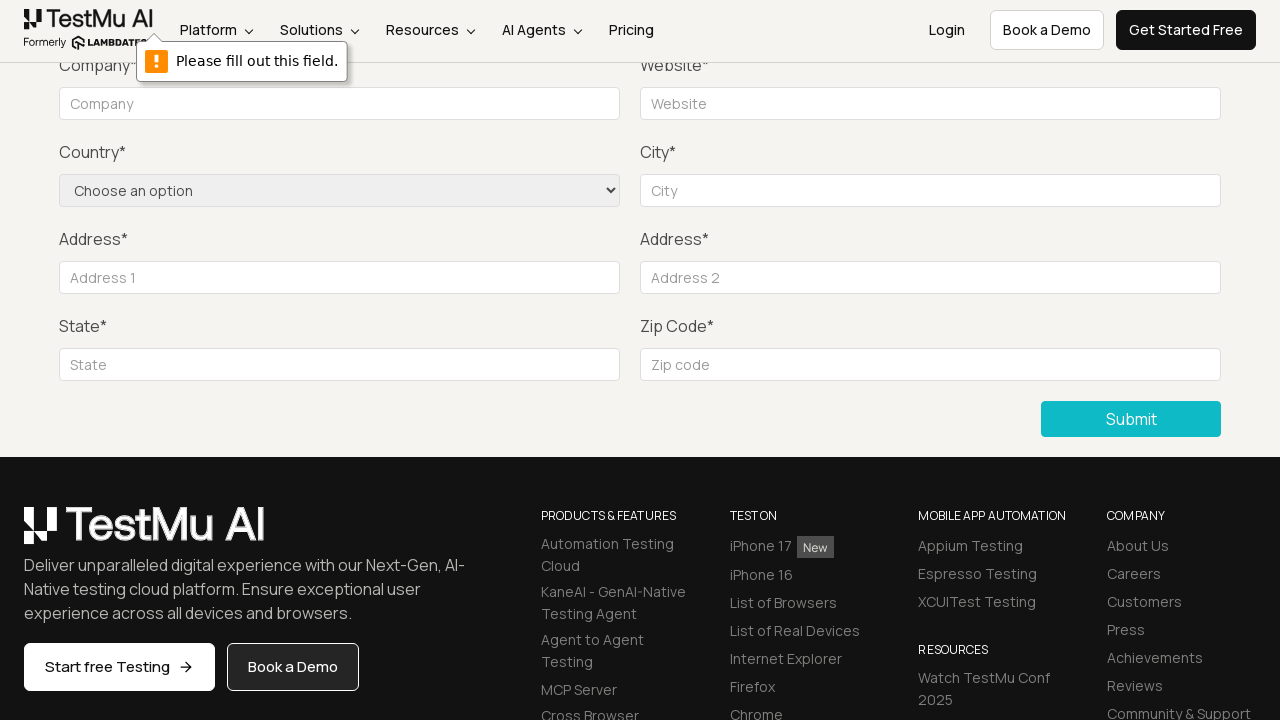

Filled Name field with 'John Doe' on #name
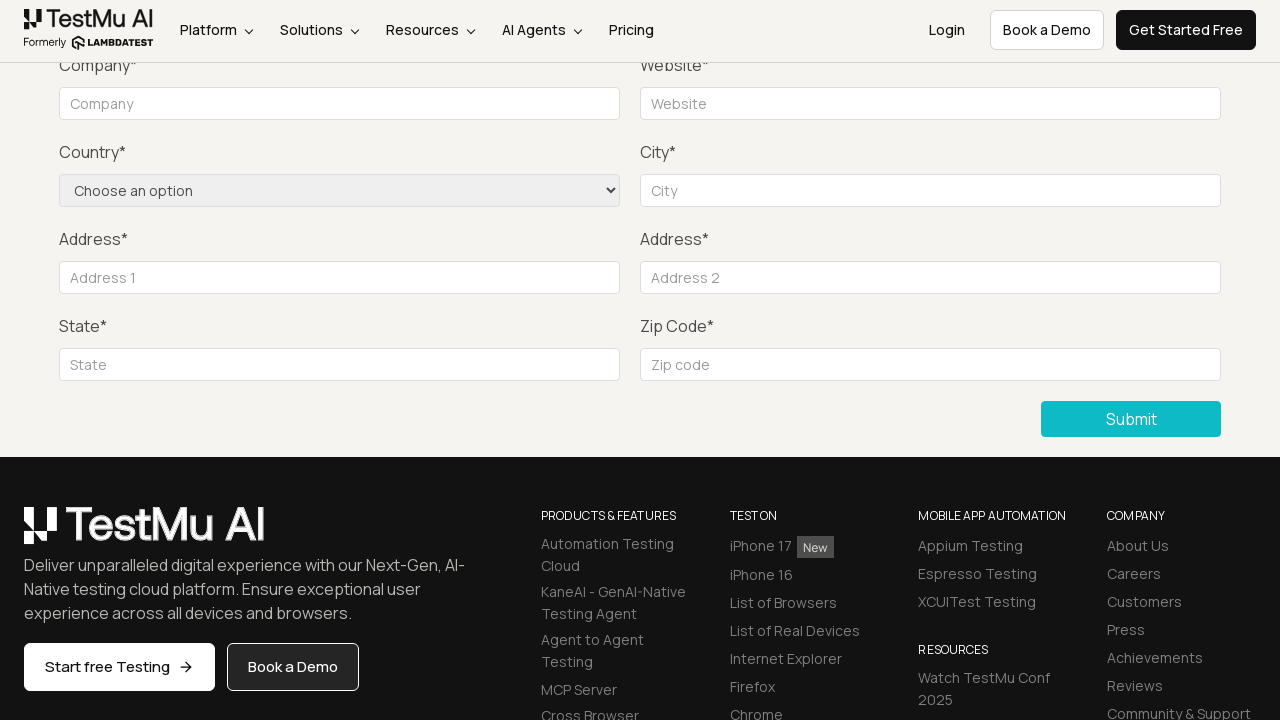

Filled Email field with 'johndoe@example.com' on //div//label[normalize-space()='Email*']/following-sibling::input
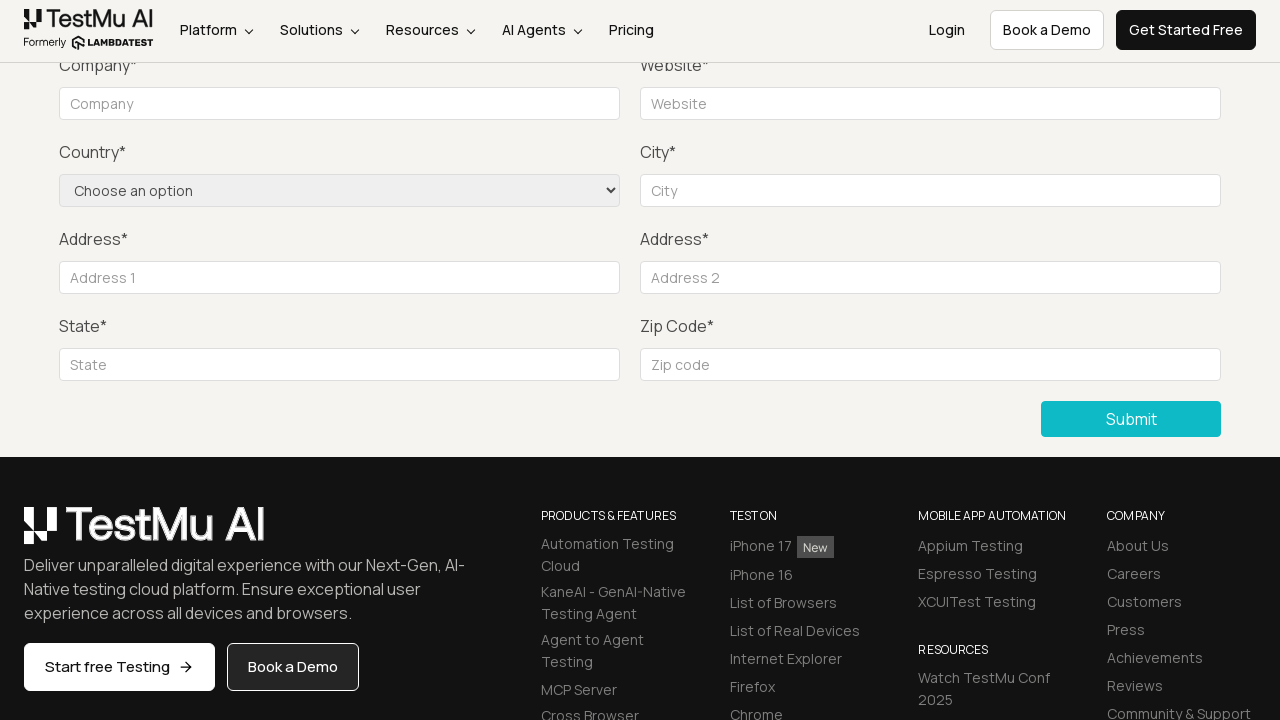

Filled Password field with 'Abc@123' on //div//label[normalize-space()='Password*']/following-sibling::input
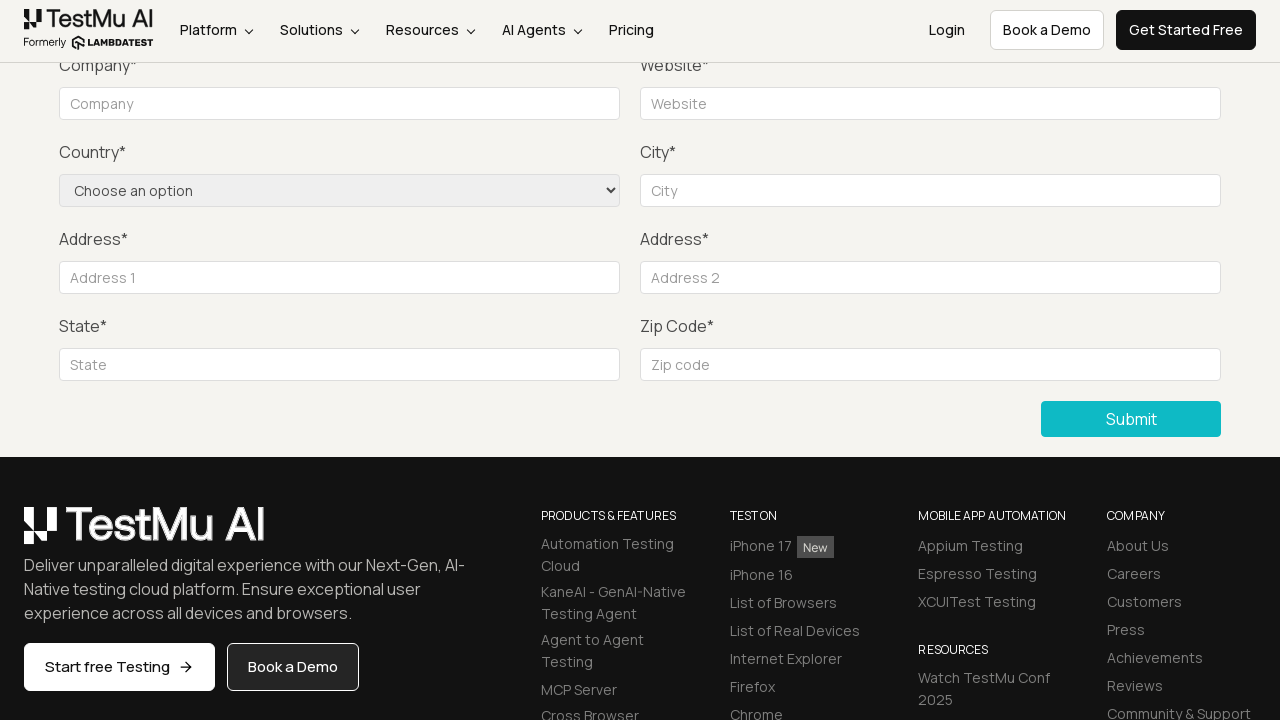

Filled Company field with 'Persistent' on //div//label[normalize-space()='Company*']/following-sibling::input
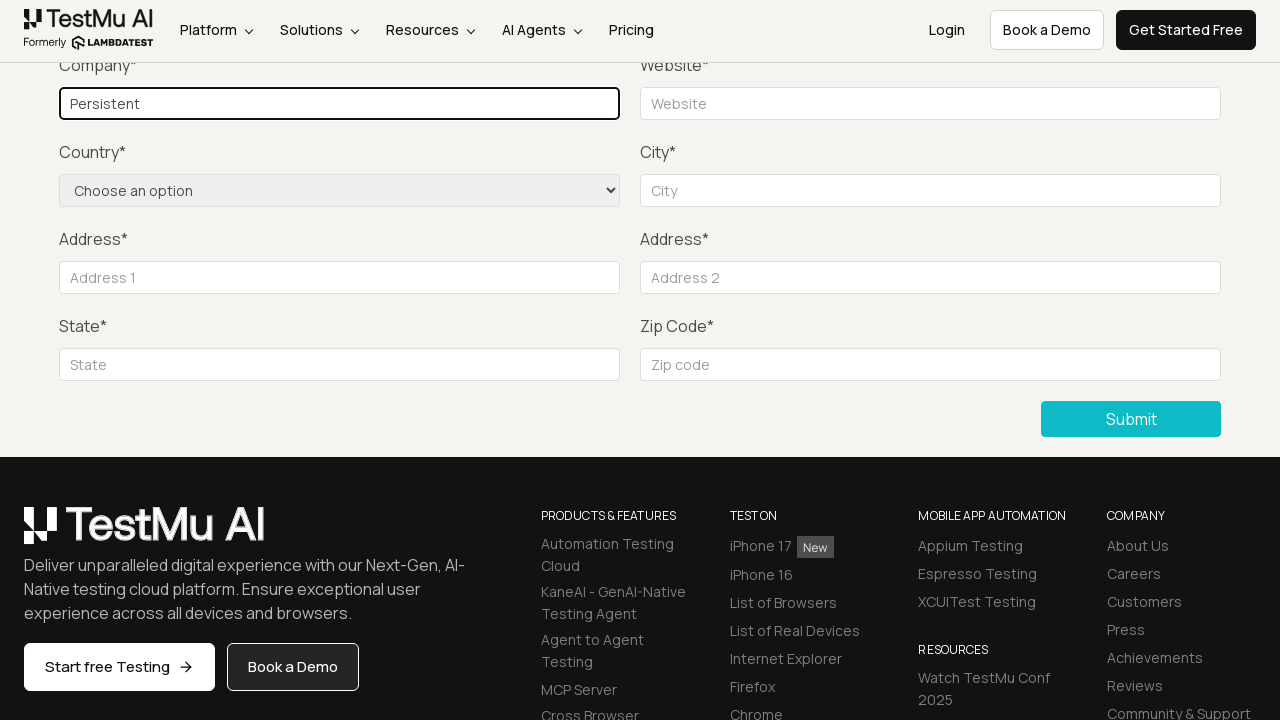

Filled Website field with 'https://persistent.com' on //div//label[normalize-space()='Website*']/following-sibling::input
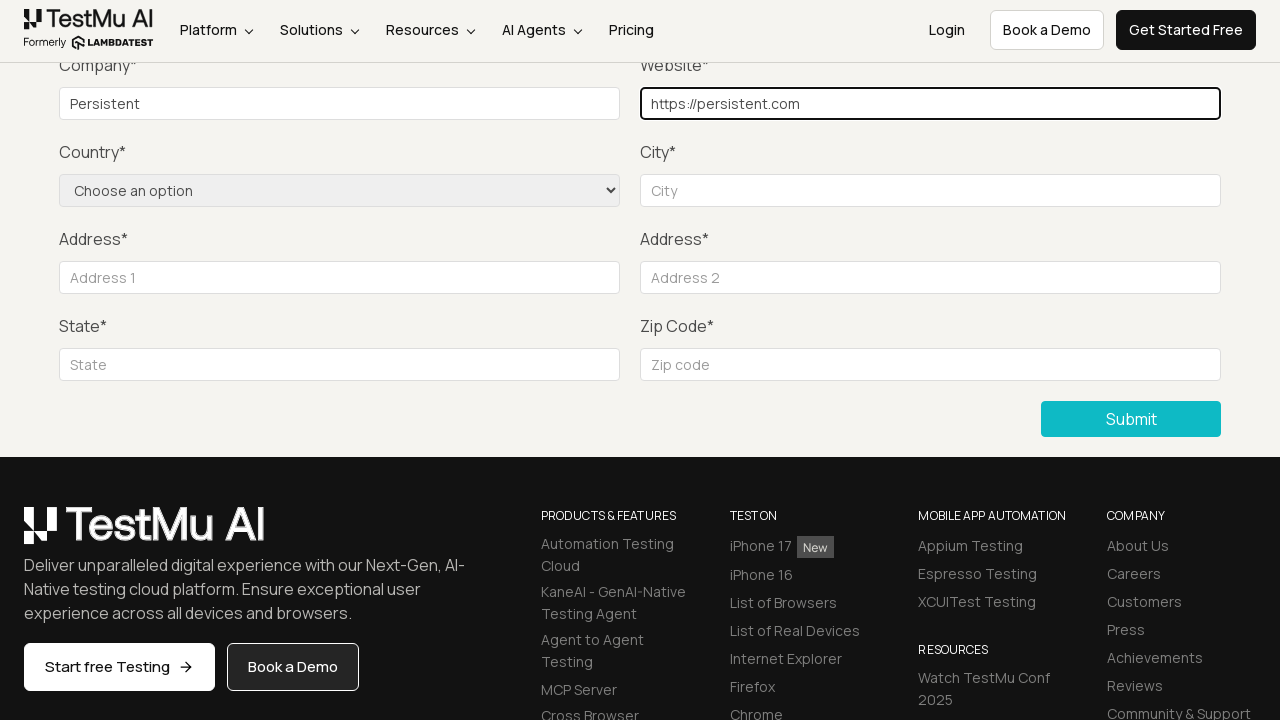

Selected 'United States' from Country dropdown on //div//label[normalize-space()='Country*']/following-sibling::select
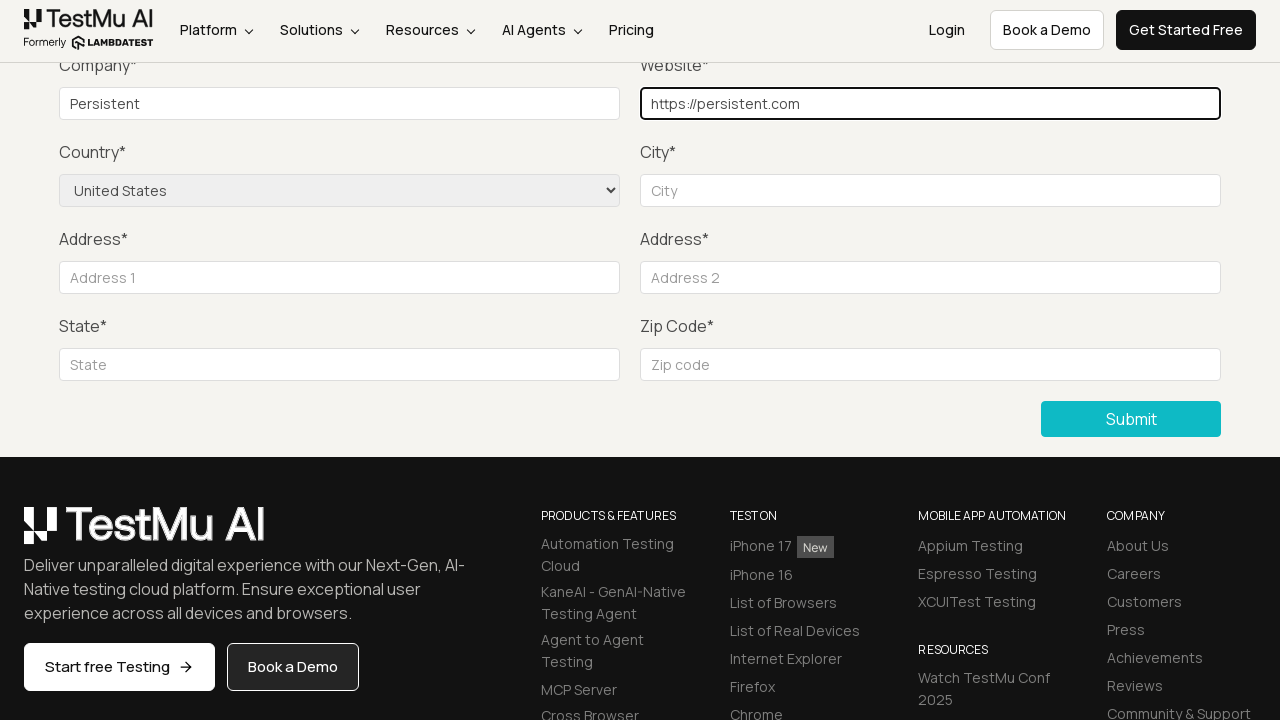

Filled City field with 'Pune' on //div//label[normalize-space()='City*']/following-sibling::input
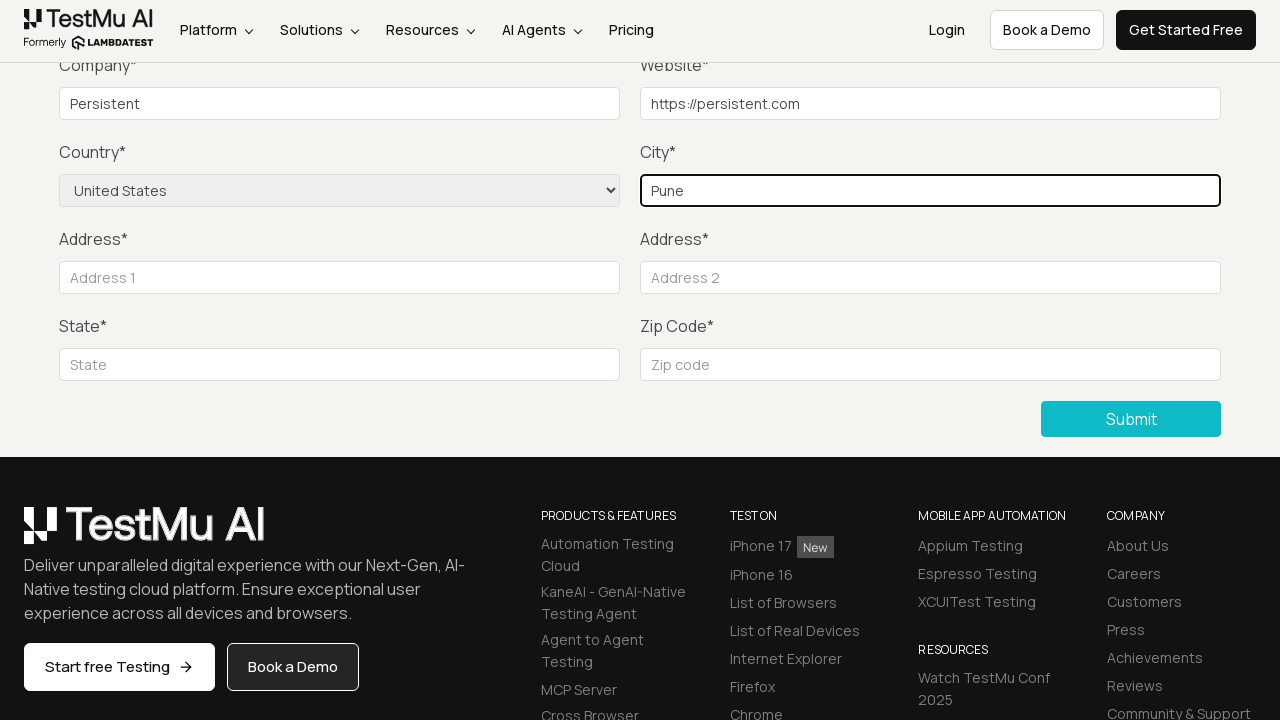

Filled Address Line 1 with '123 Street' on #inputAddress1
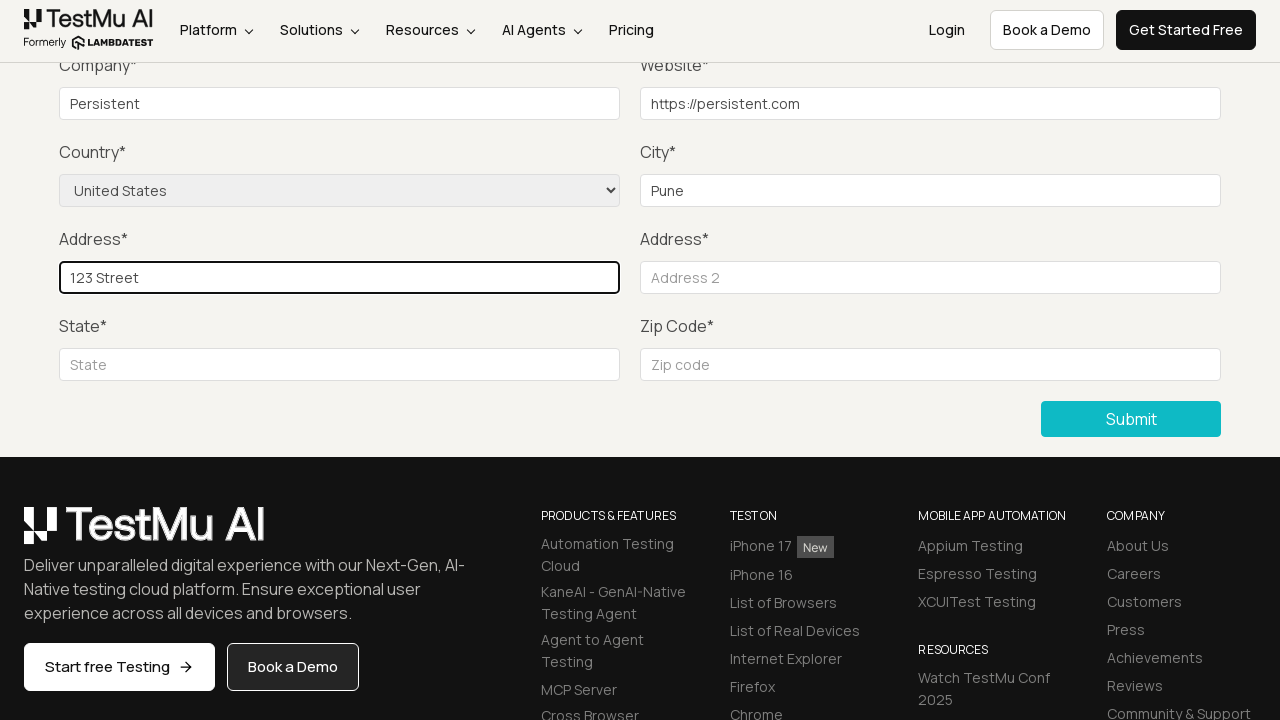

Filled Address Line 2 with '1234 Street' on #inputAddress2
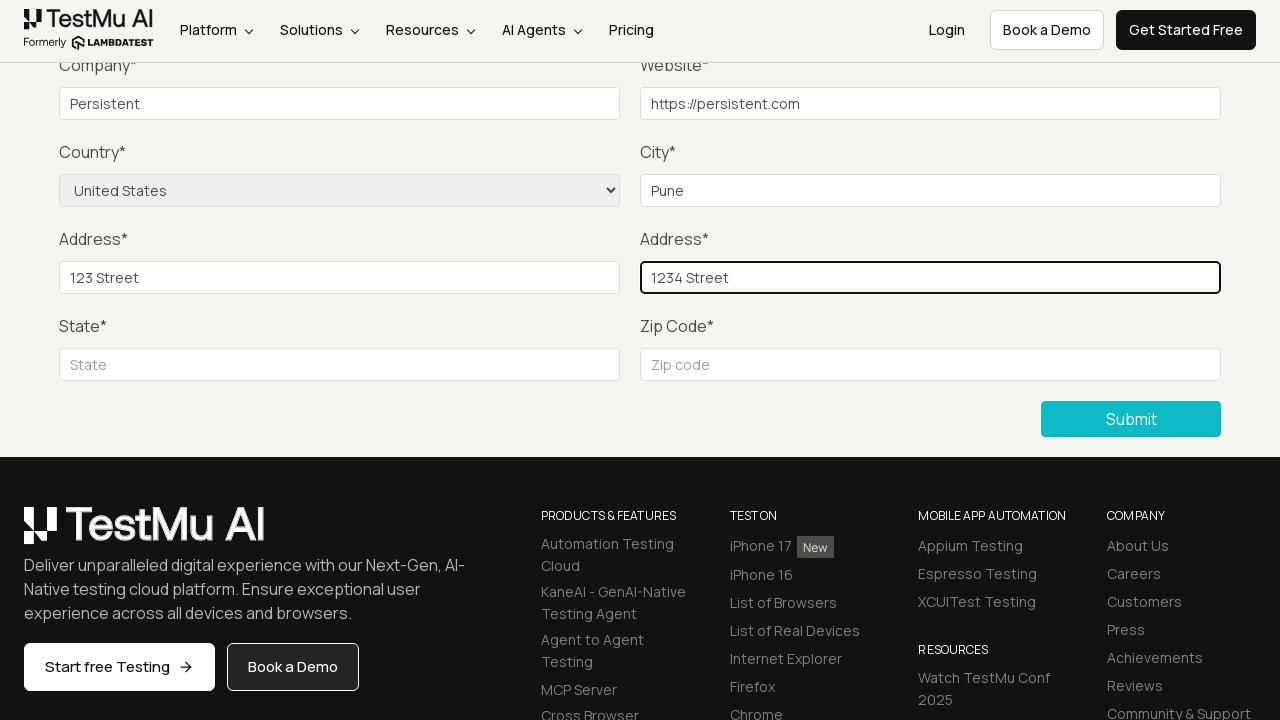

Filled State field with 'Maharashtra' on //div//label[normalize-space()='State*']/following-sibling::input
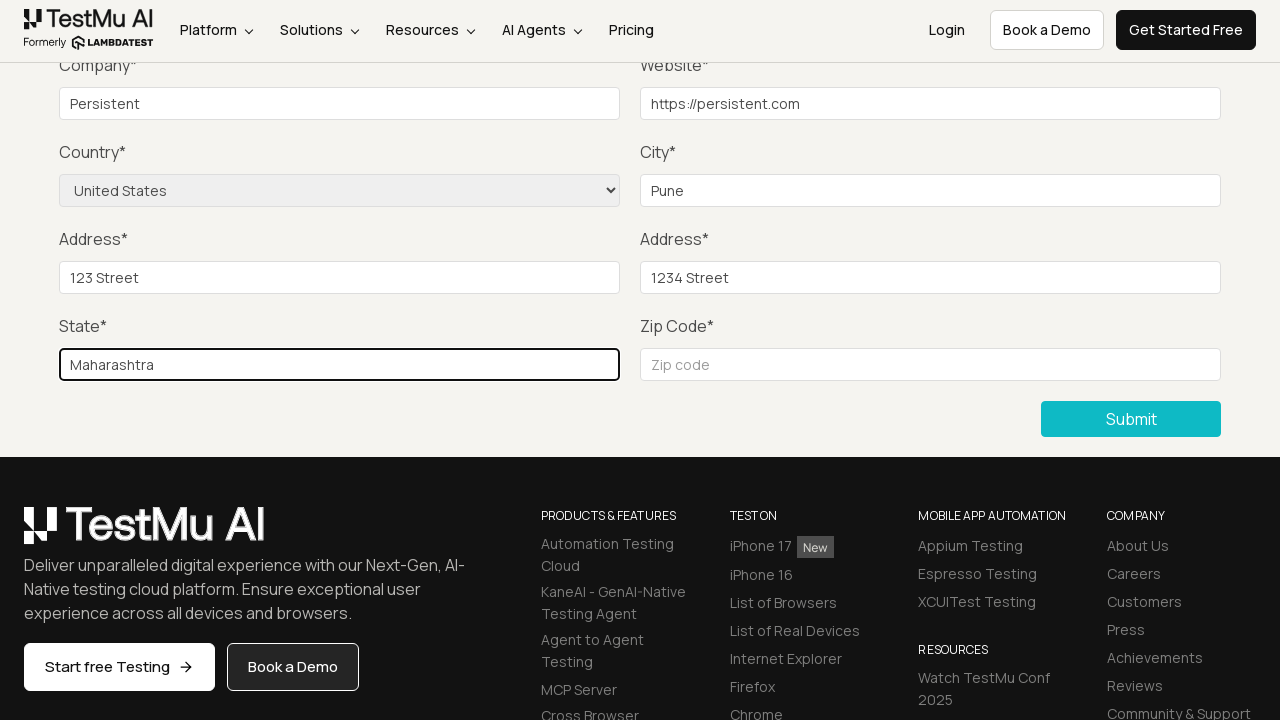

Filled Zip Code field with '422107' on //div//label[normalize-space()='Zip Code*']/following-sibling::input
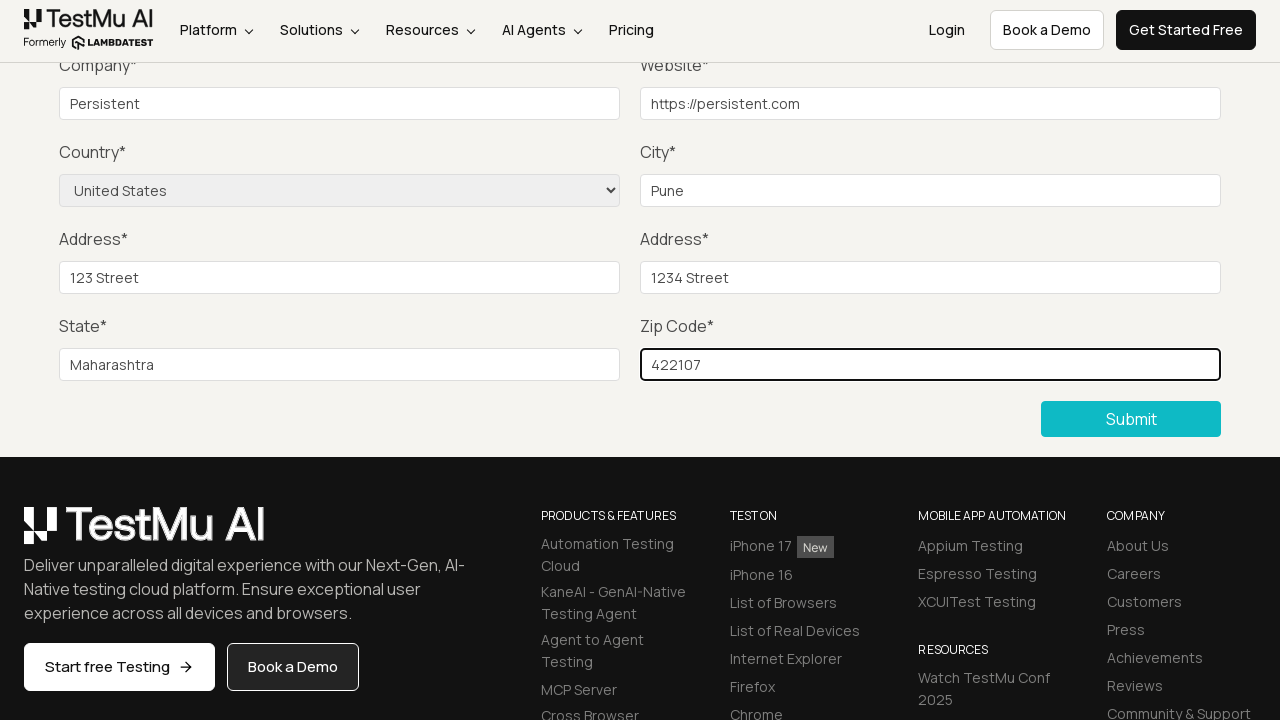

Clicked Submit button with all required fields filled at (1131, 419) on button:has-text('Submit')
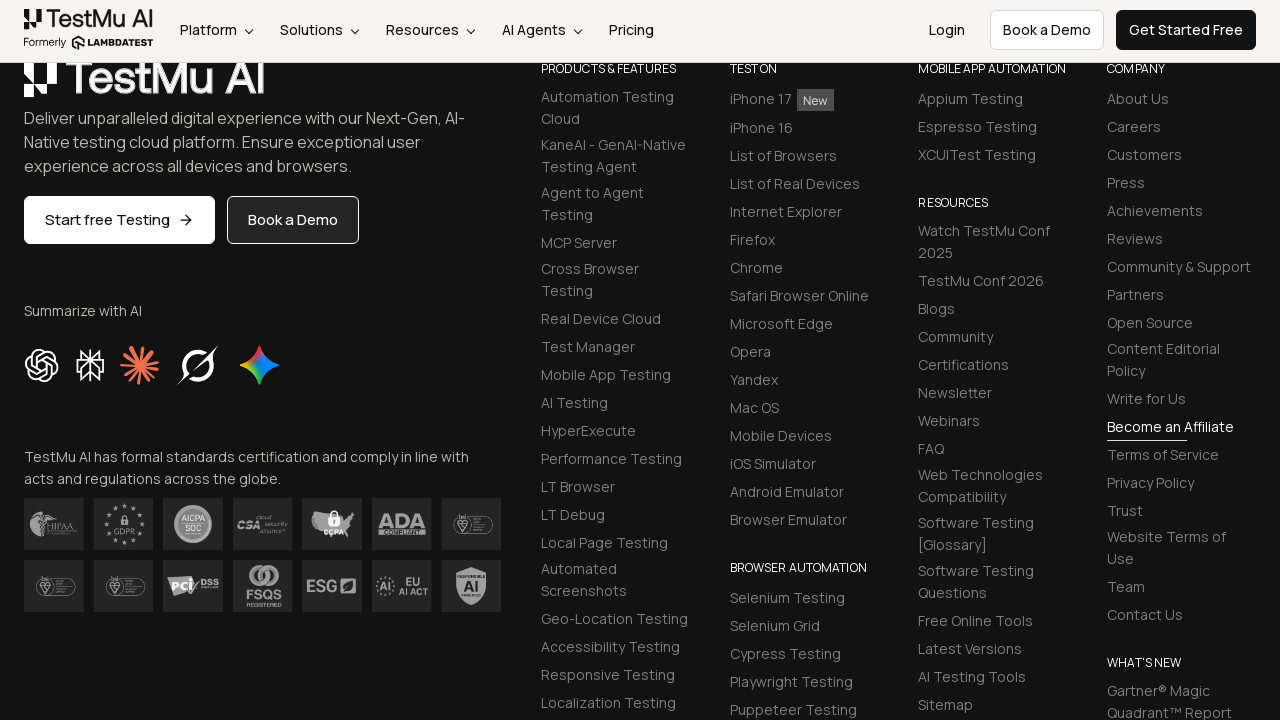

Form submitted successfully and success message displayed
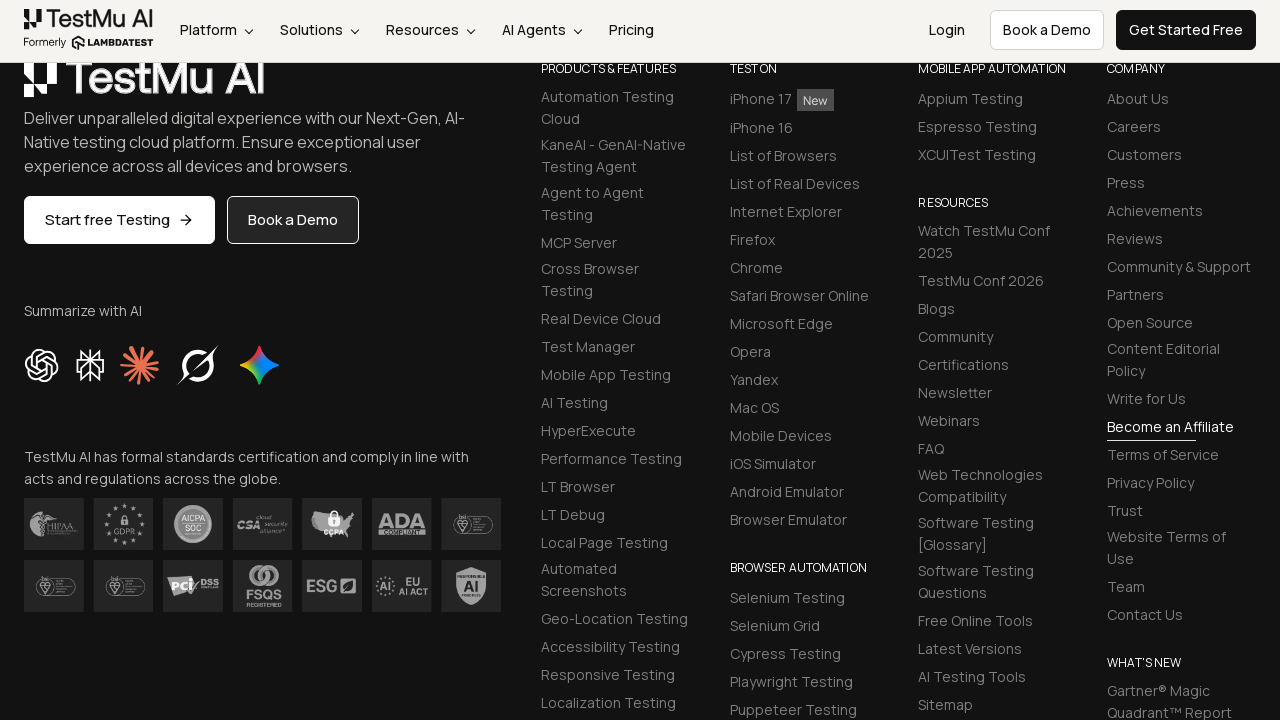

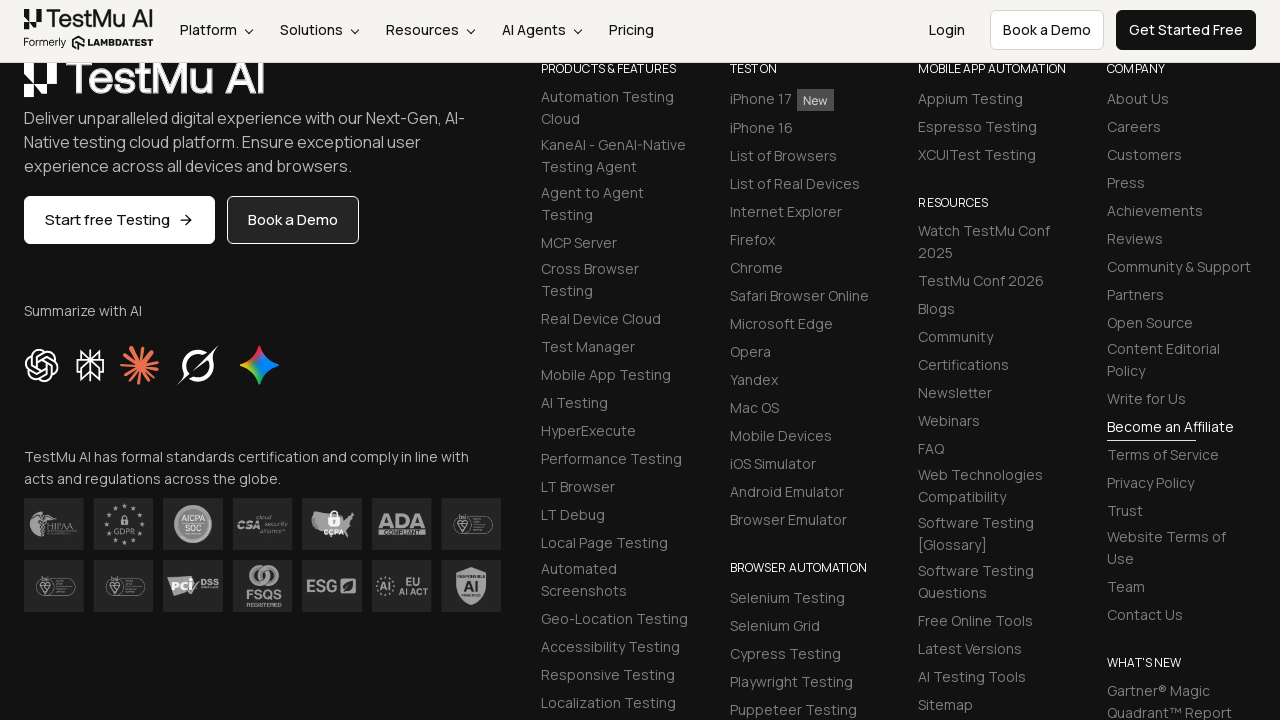